Tests that other controls are hidden when editing a todo item

Starting URL: https://demo.playwright.dev/todomvc

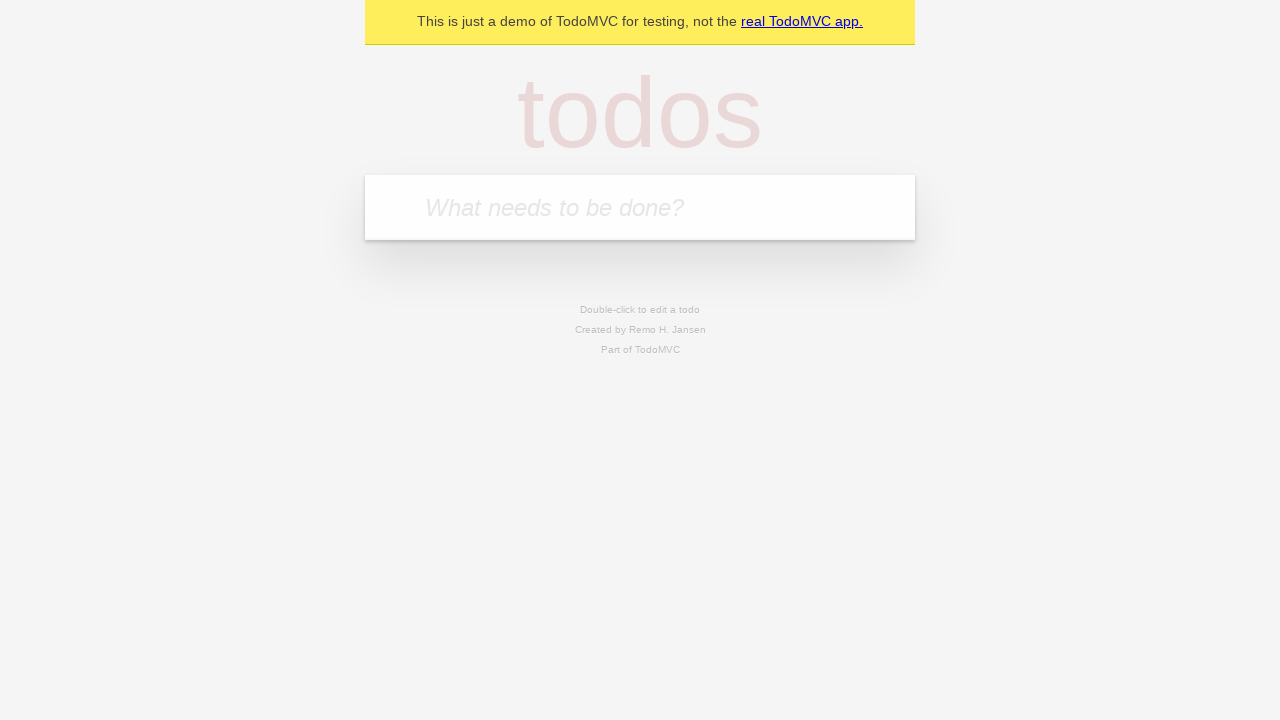

Filled new todo input with 'buy some cheese' on internal:attr=[placeholder="What needs to be done?"i]
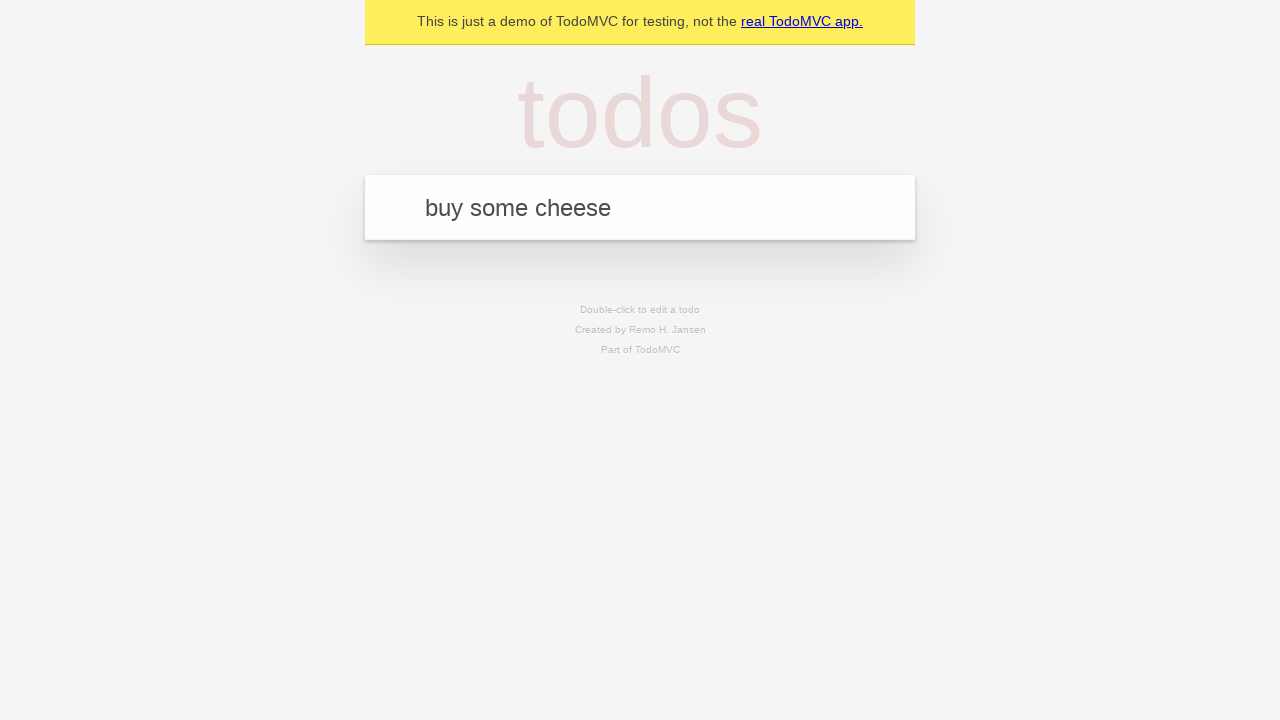

Pressed Enter to add todo 'buy some cheese' on internal:attr=[placeholder="What needs to be done?"i]
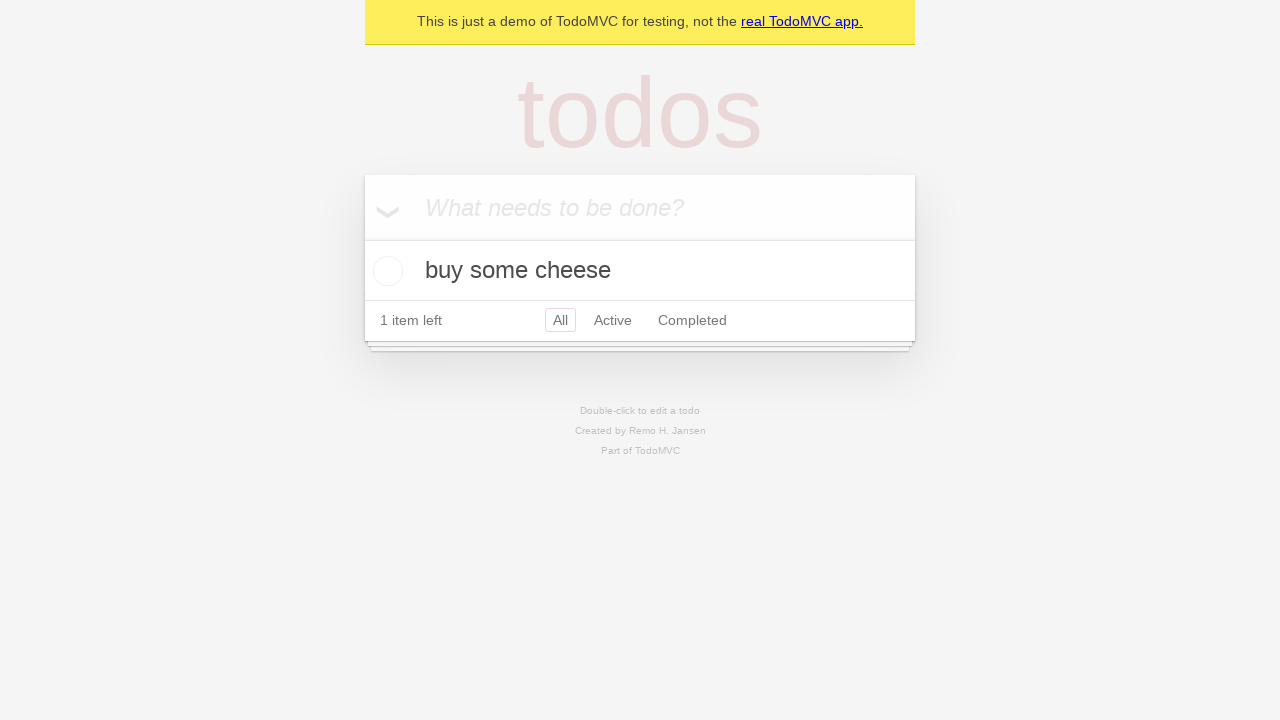

Filled new todo input with 'feed the cat' on internal:attr=[placeholder="What needs to be done?"i]
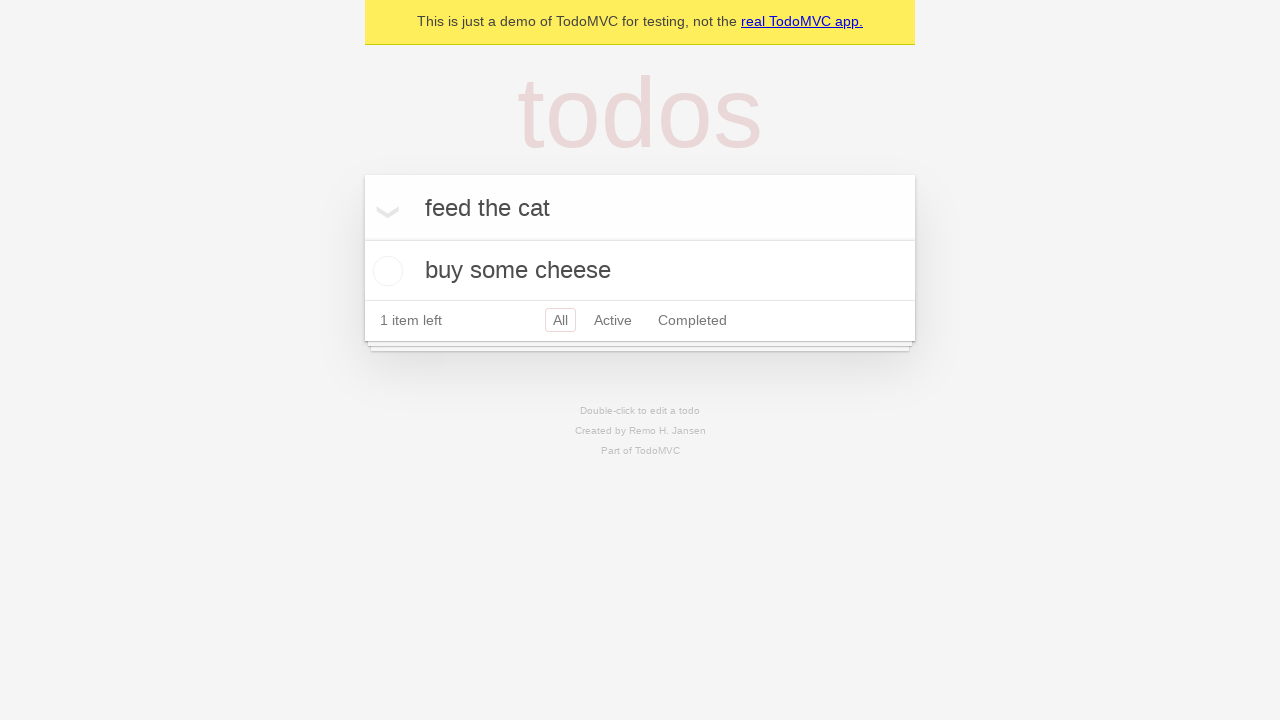

Pressed Enter to add todo 'feed the cat' on internal:attr=[placeholder="What needs to be done?"i]
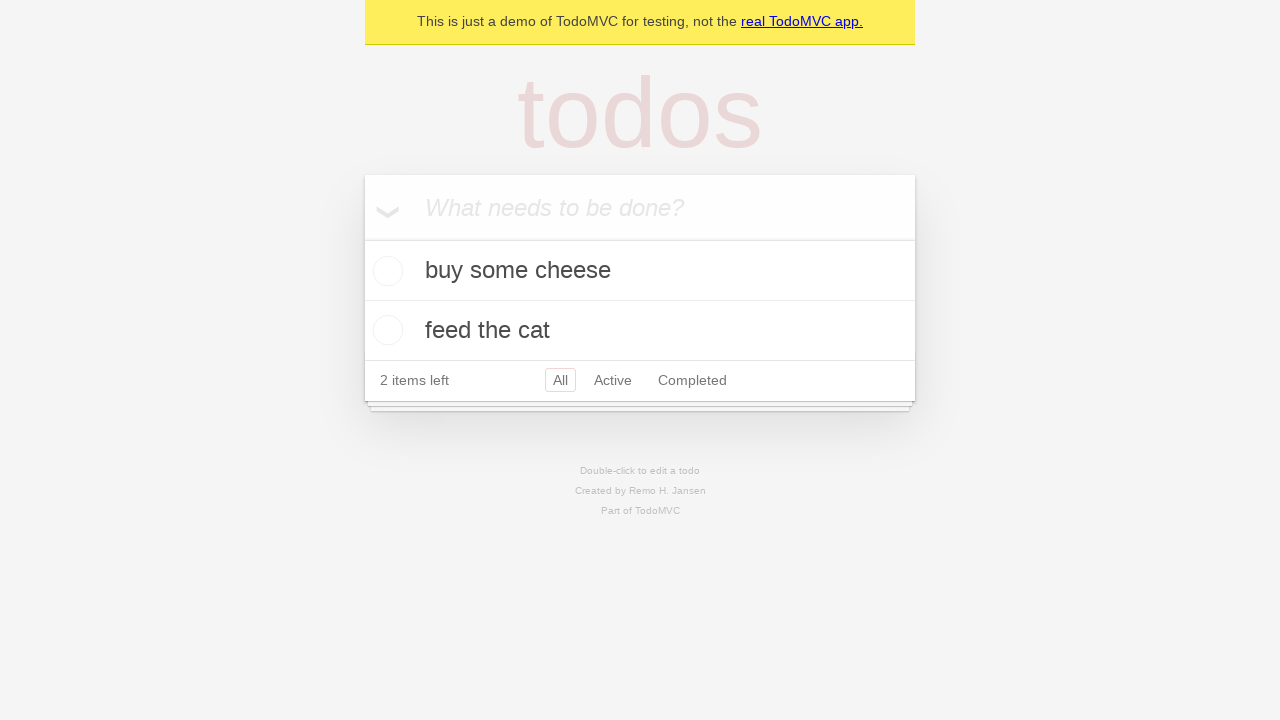

Filled new todo input with 'book a doctors appointment' on internal:attr=[placeholder="What needs to be done?"i]
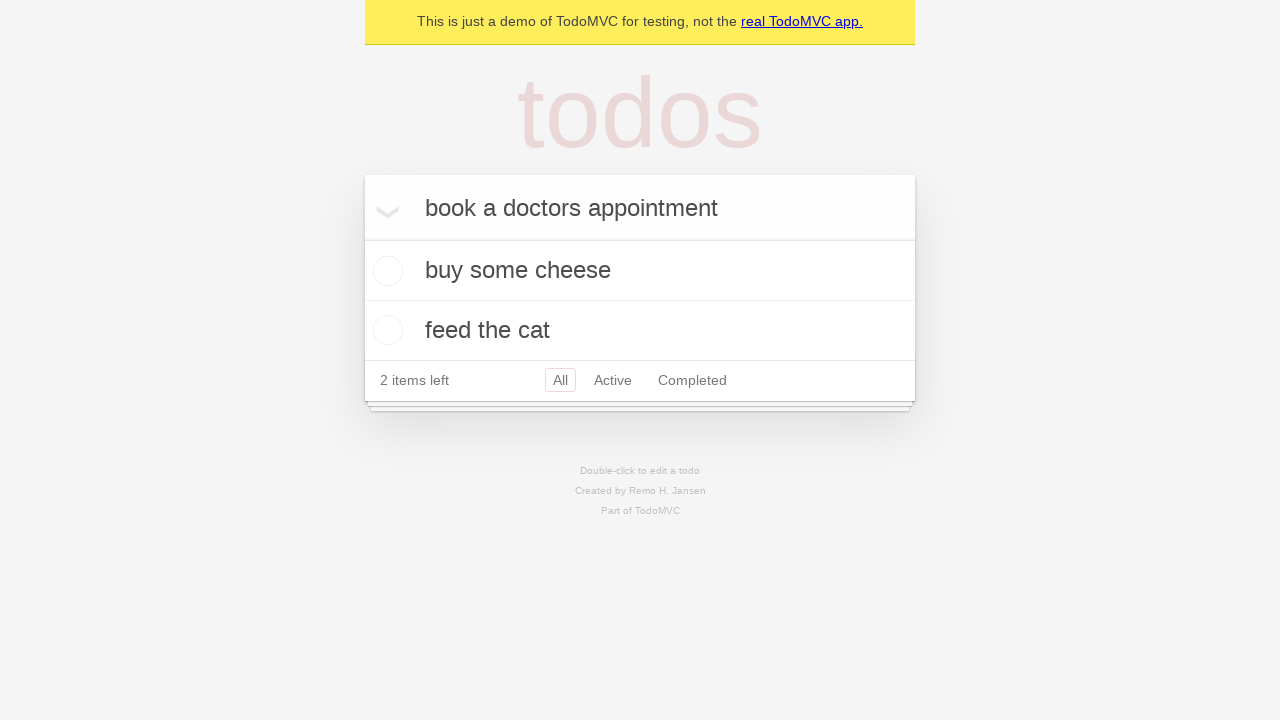

Pressed Enter to add todo 'book a doctors appointment' on internal:attr=[placeholder="What needs to be done?"i]
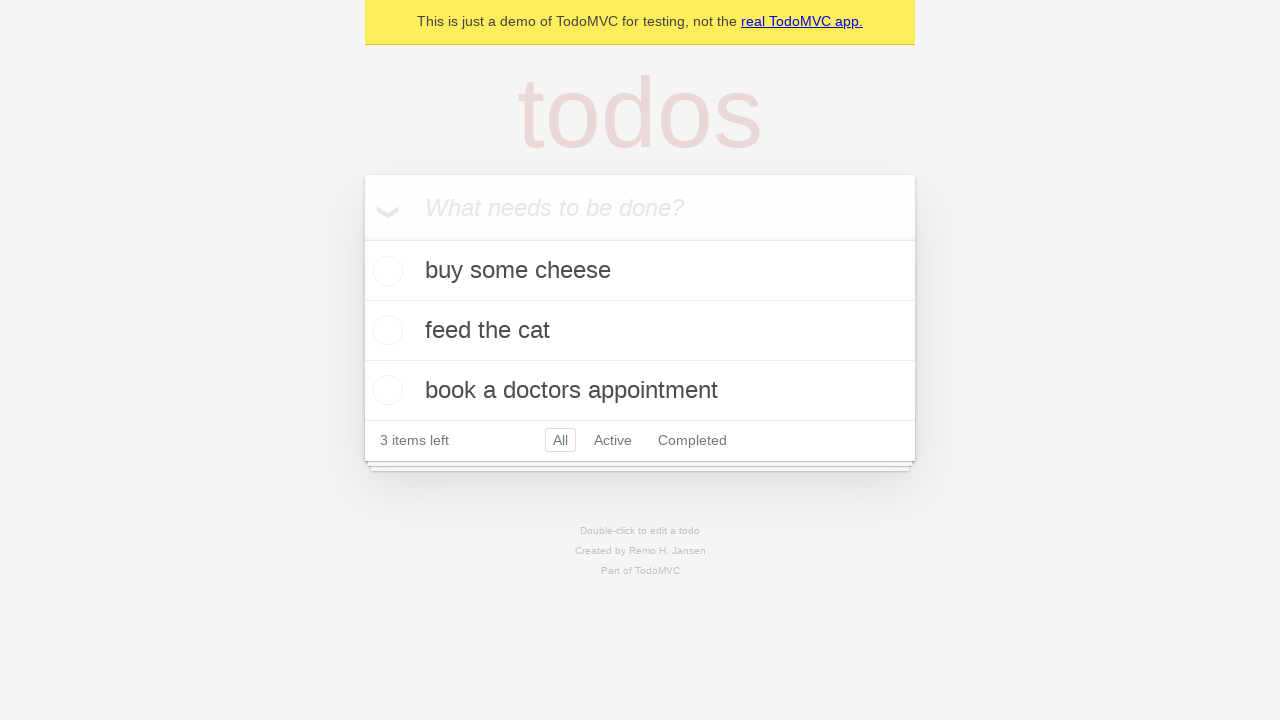

Waited for 3 todos to be added to localStorage
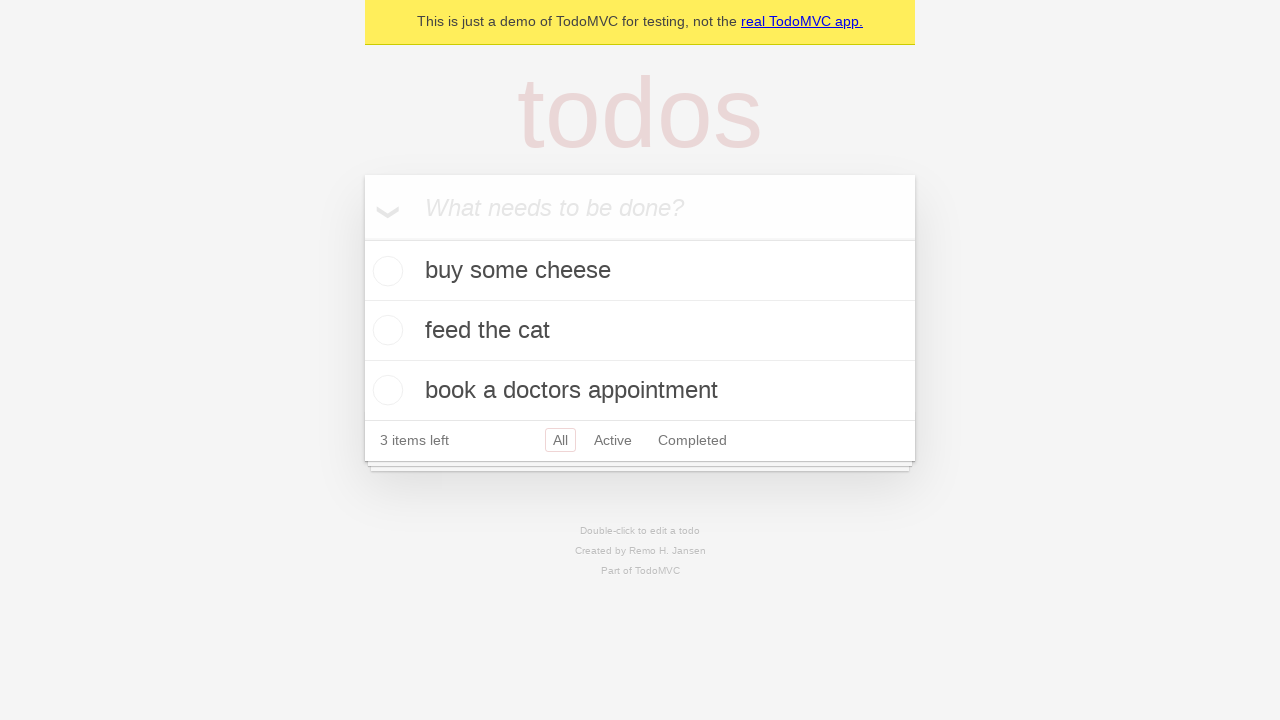

Double-clicked second todo item to enter edit mode at (640, 331) on internal:testid=[data-testid="todo-item"s] >> nth=1
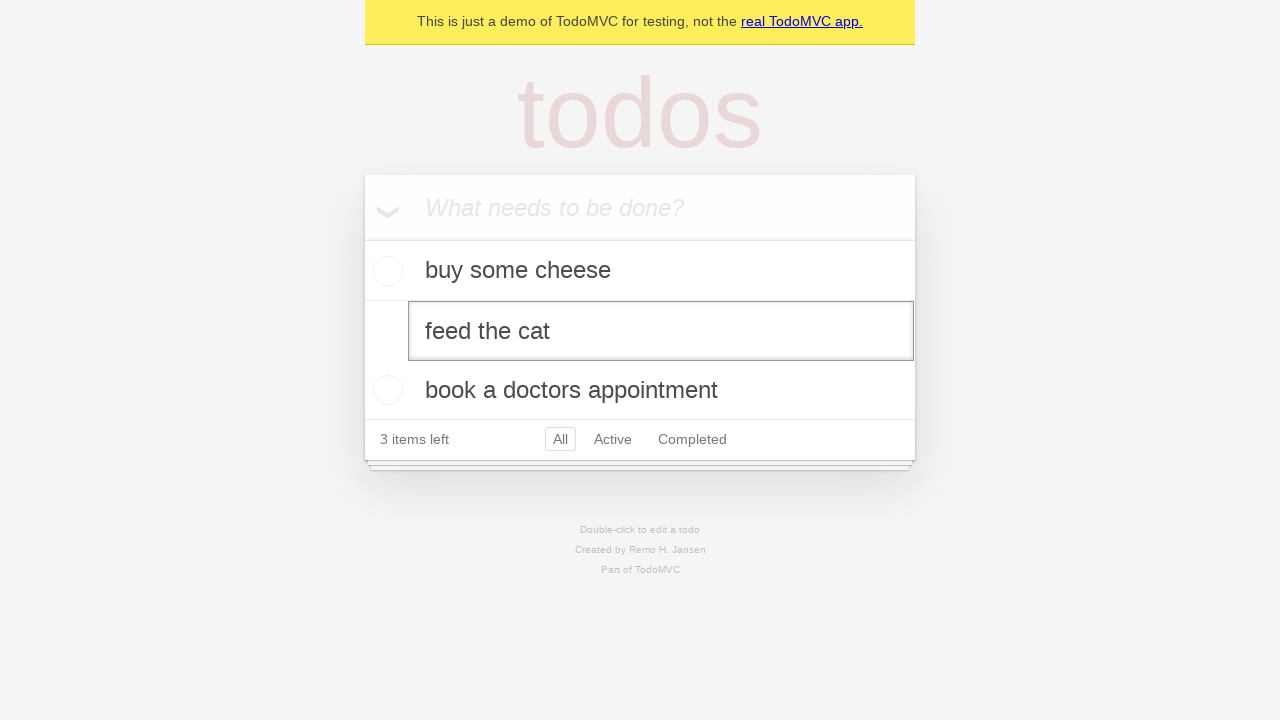

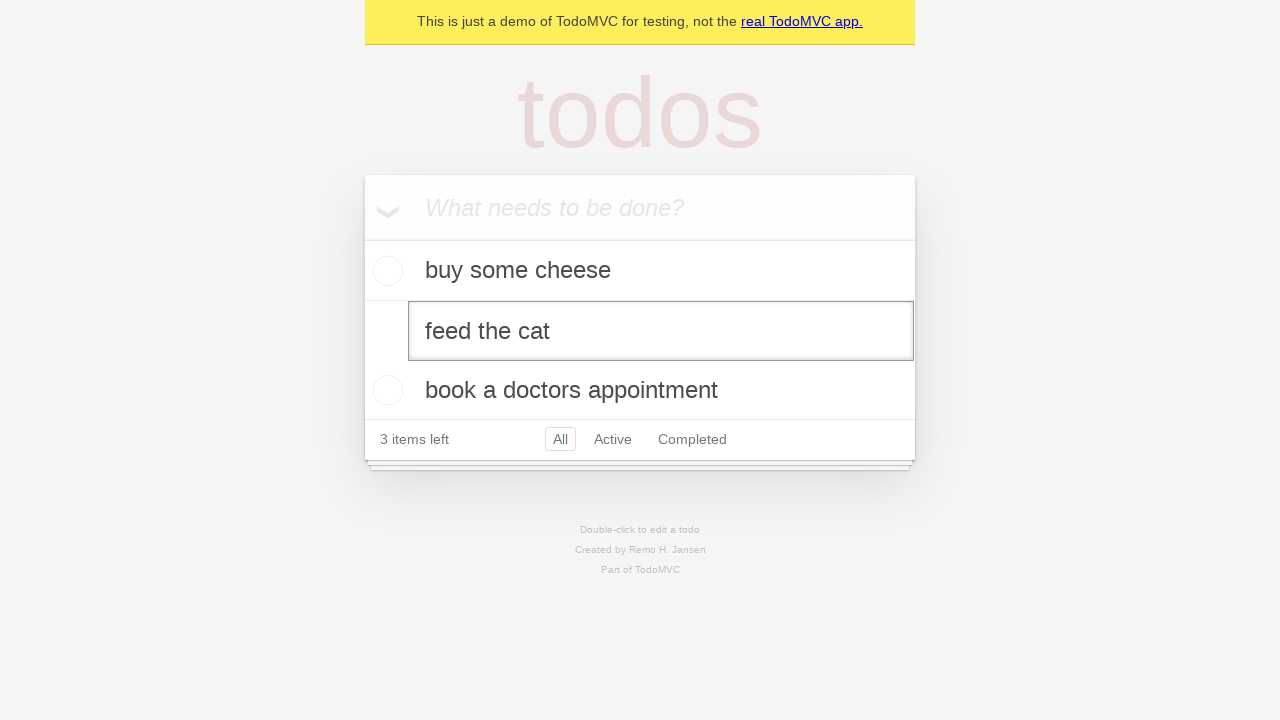